Tests date picker functionality by selecting a specific date (January 3rd, 1999) using the year dropdown, month dropdown, and day selection.

Starting URL: https://demoqa.com/date-picker

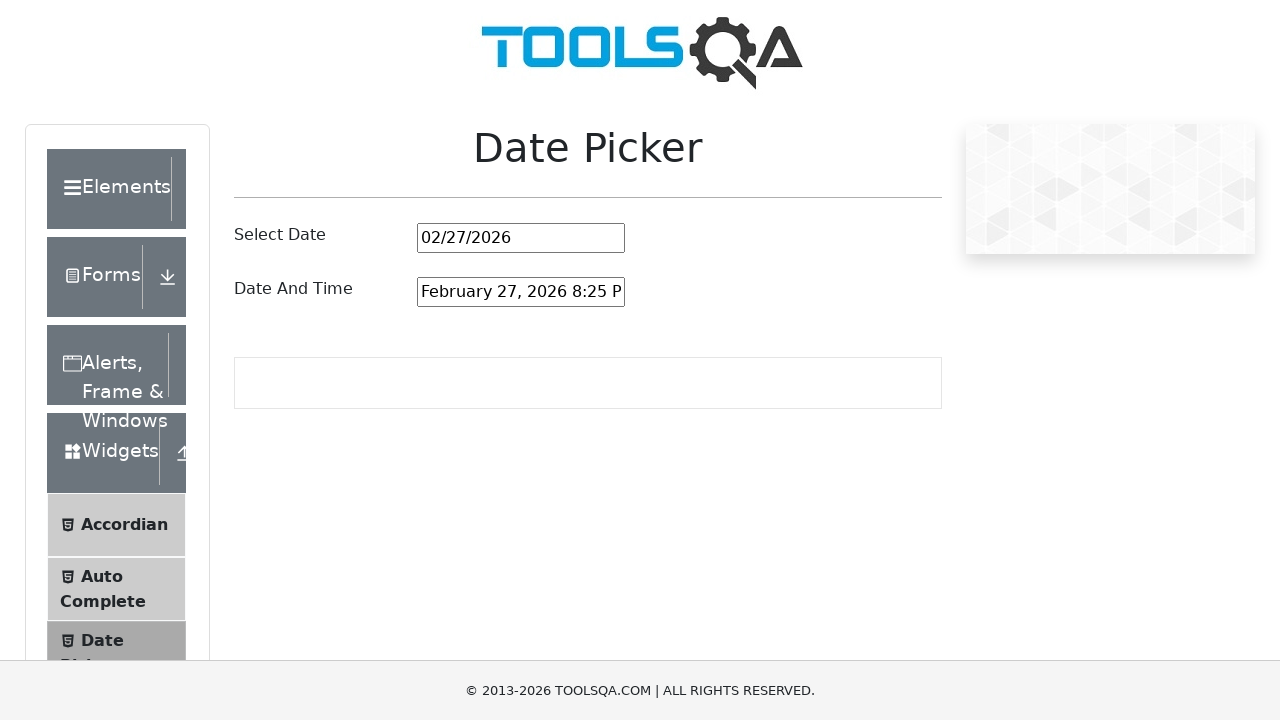

Clicked on date picker input to open it at (521, 238) on #datePickerMonthYearInput
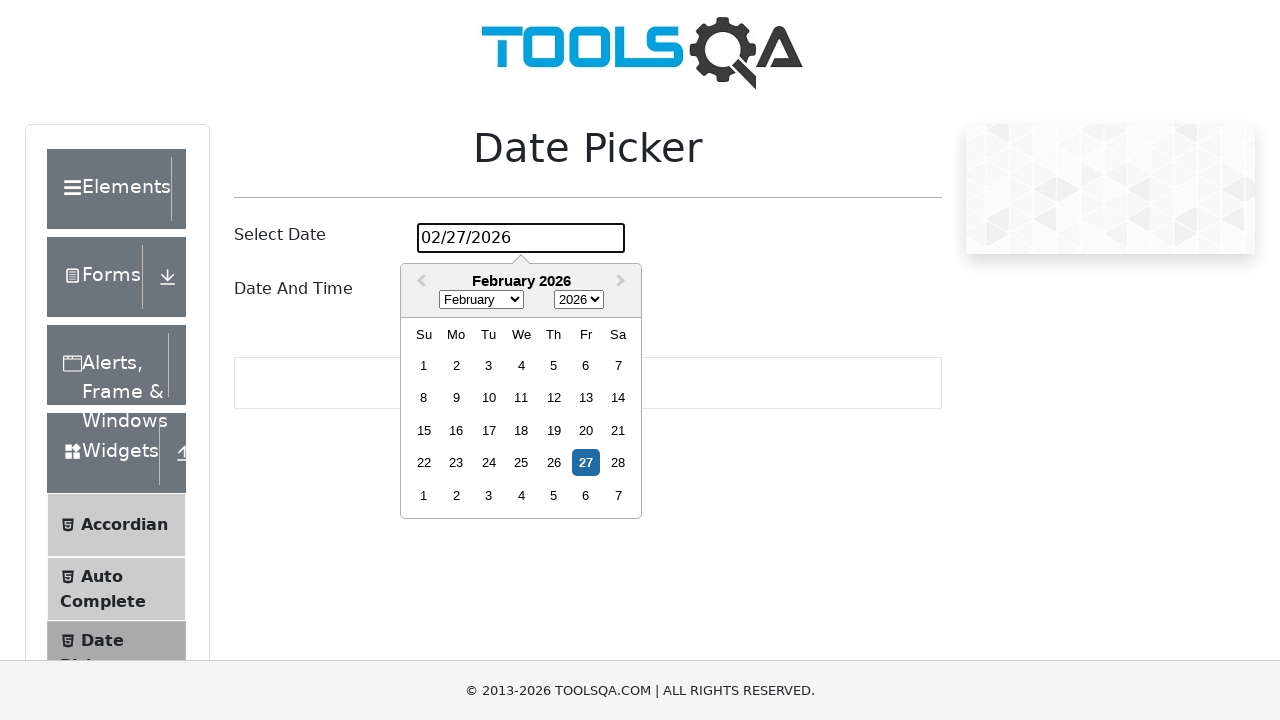

Selected year 1999 from dropdown on .react-datepicker__year-select
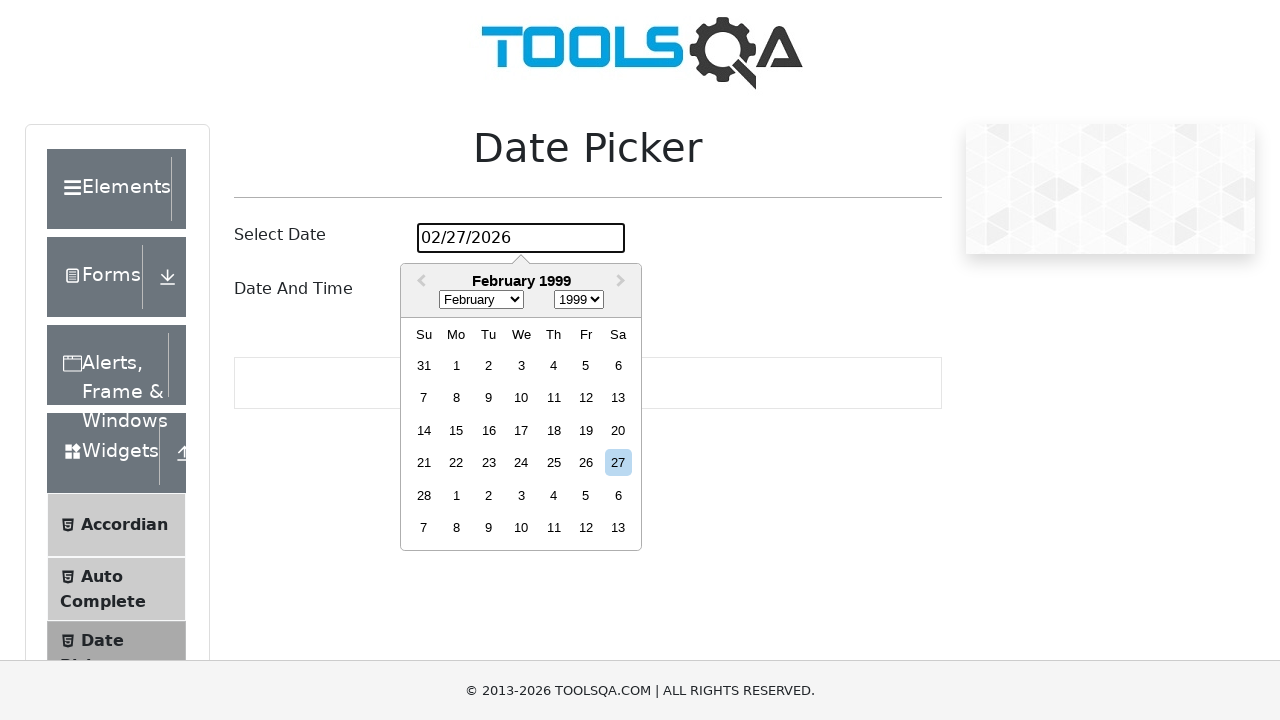

Clicked on date picker input again to ensure picker is open for month selection at (521, 238) on #datePickerMonthYearInput
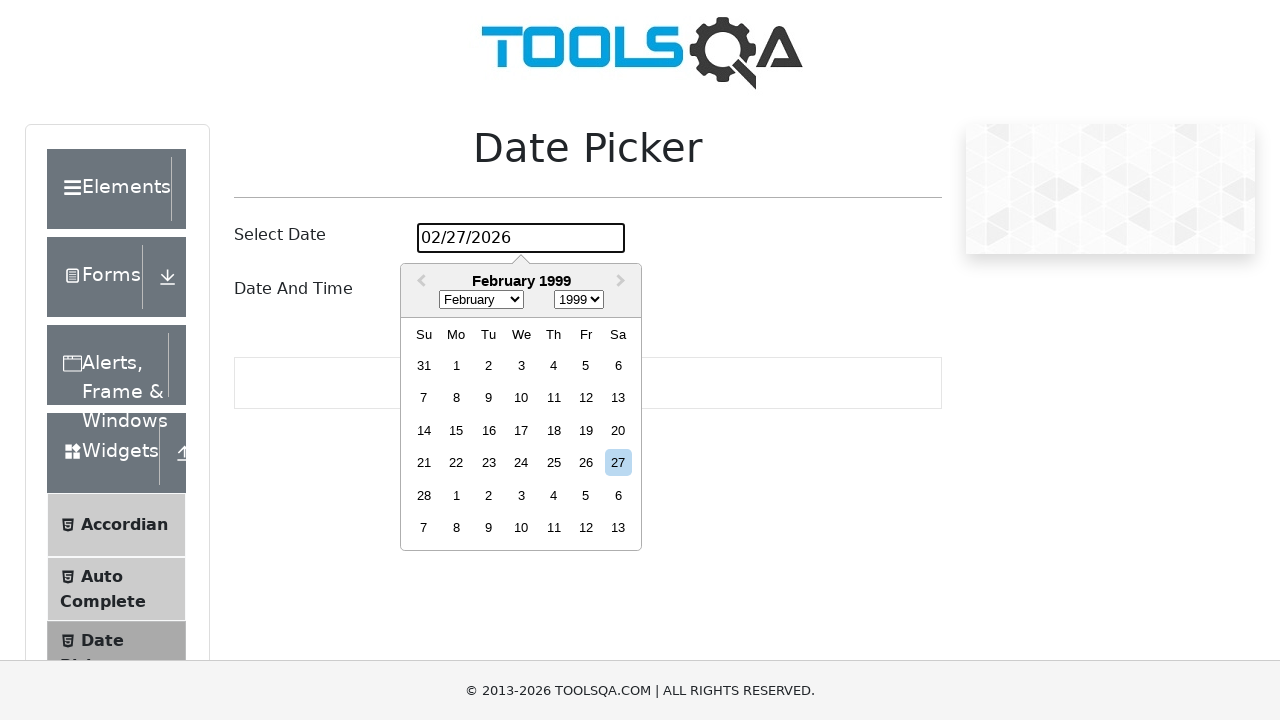

Selected month January (0) from dropdown on .react-datepicker__month-select
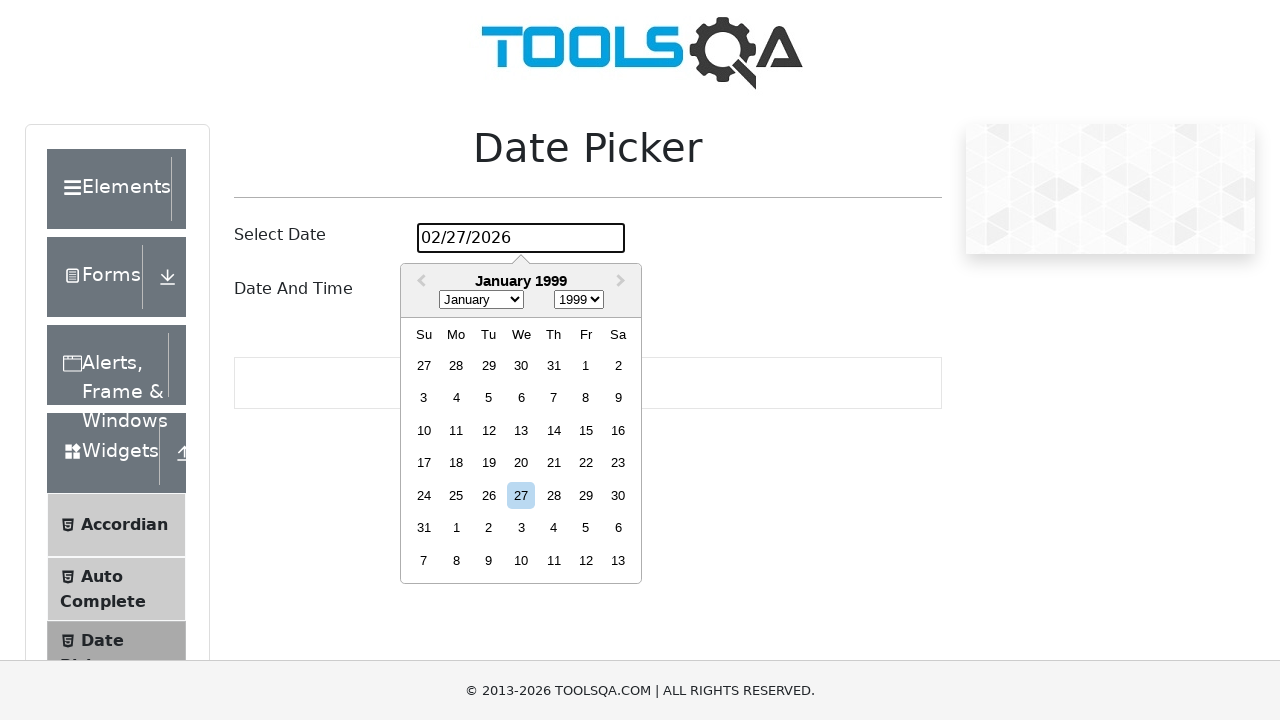

Clicked on date picker input again to ensure picker is open for day selection at (521, 238) on #datePickerMonthYearInput
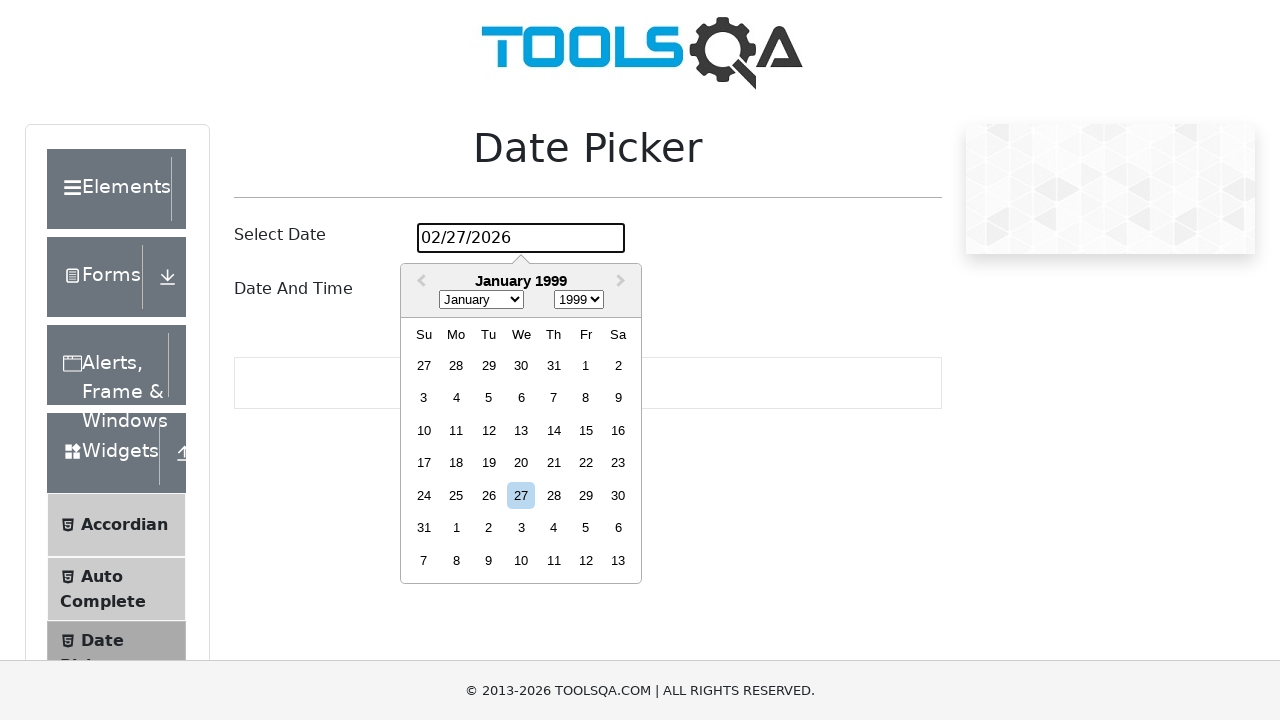

Selected January 3rd, 1999 by clicking on the day button at (424, 398) on [aria-label='Choose Sunday, January 3rd, 1999']
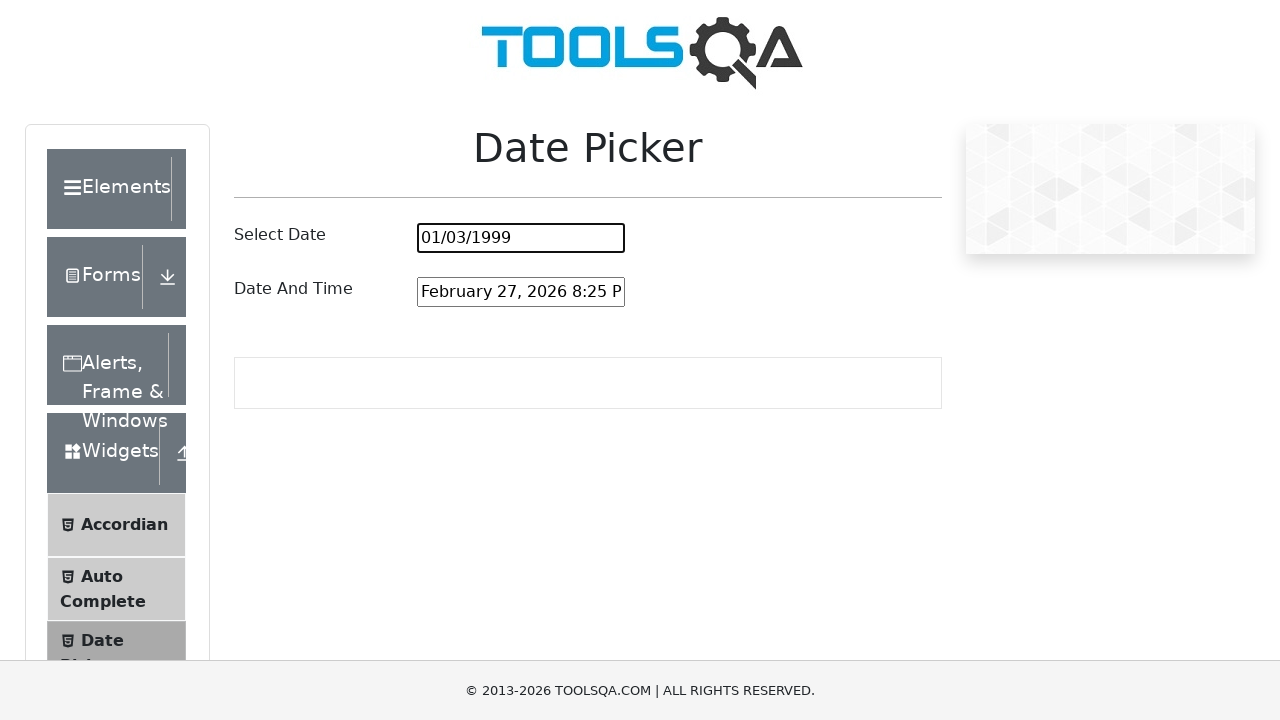

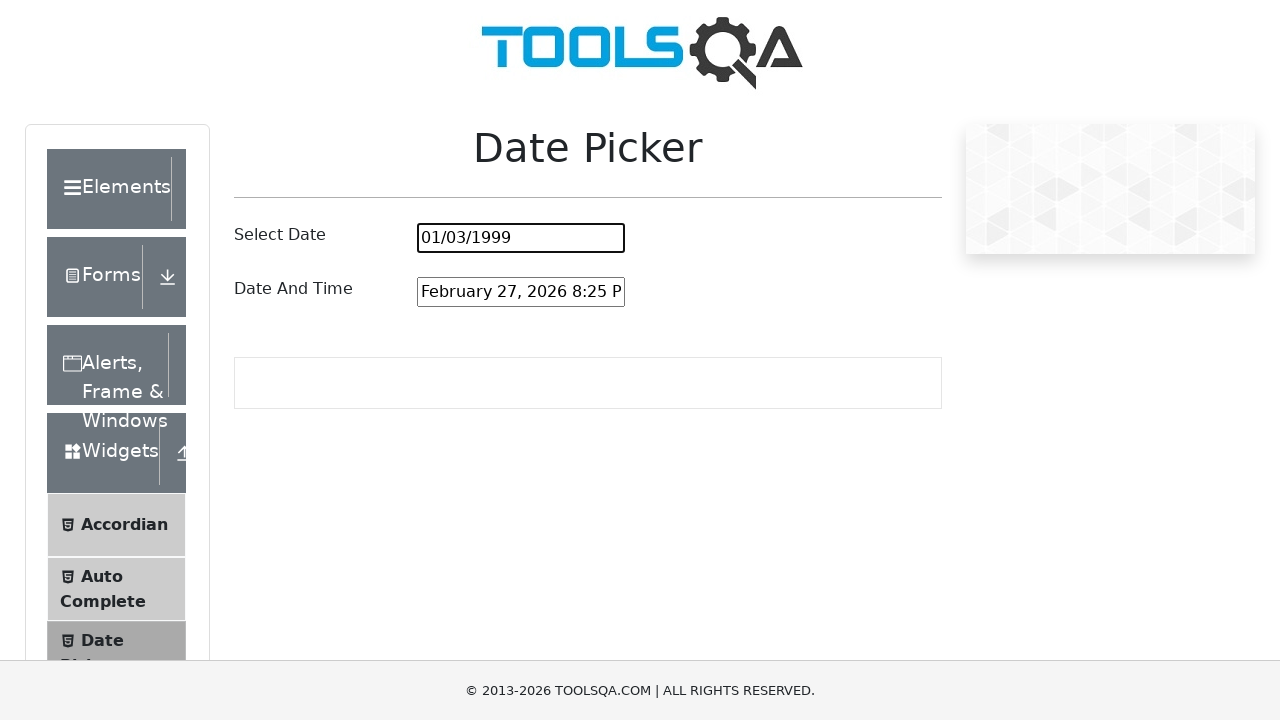